Tests the search functionality on an e-commerce store by entering a random product name (T-Shirt, Sweater, or Mug) into the search field and submitting the form

Starting URL: https://prod-kurs.coderslab.pl/index.php

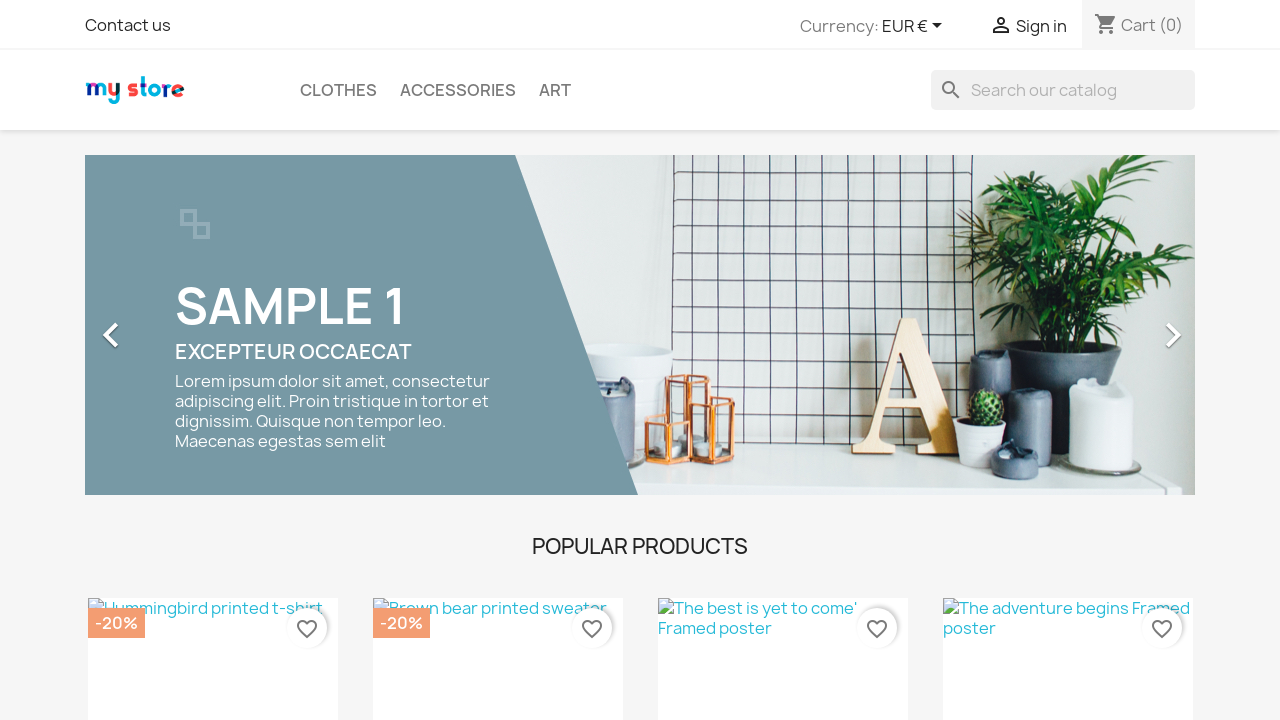

Navigated to e-commerce store homepage
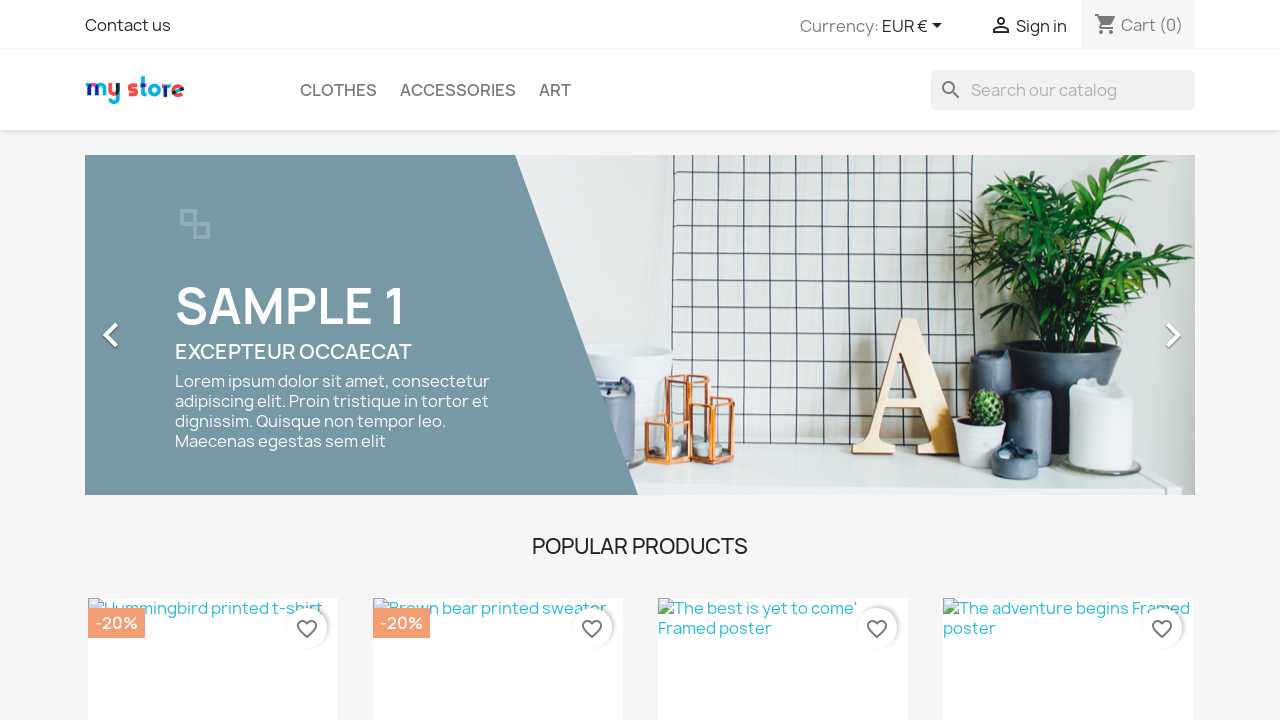

Selected random product: Mug
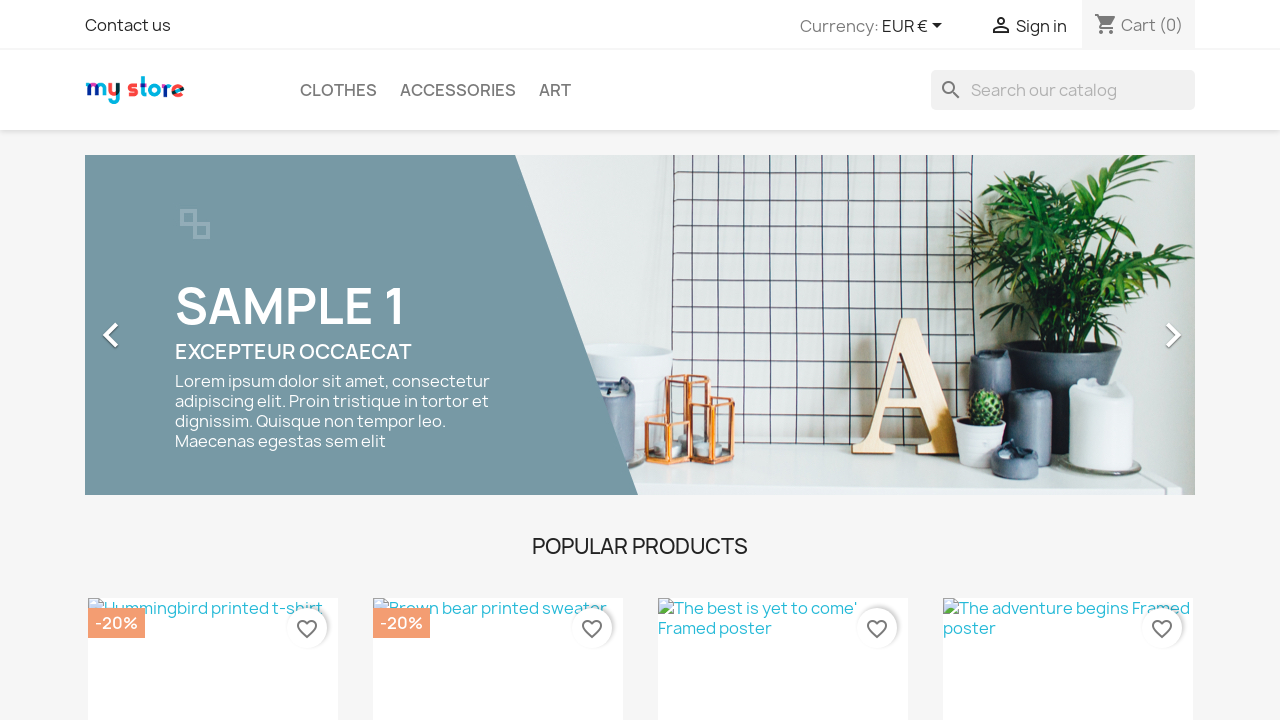

Filled search field with 'Mug' on input[name='s']
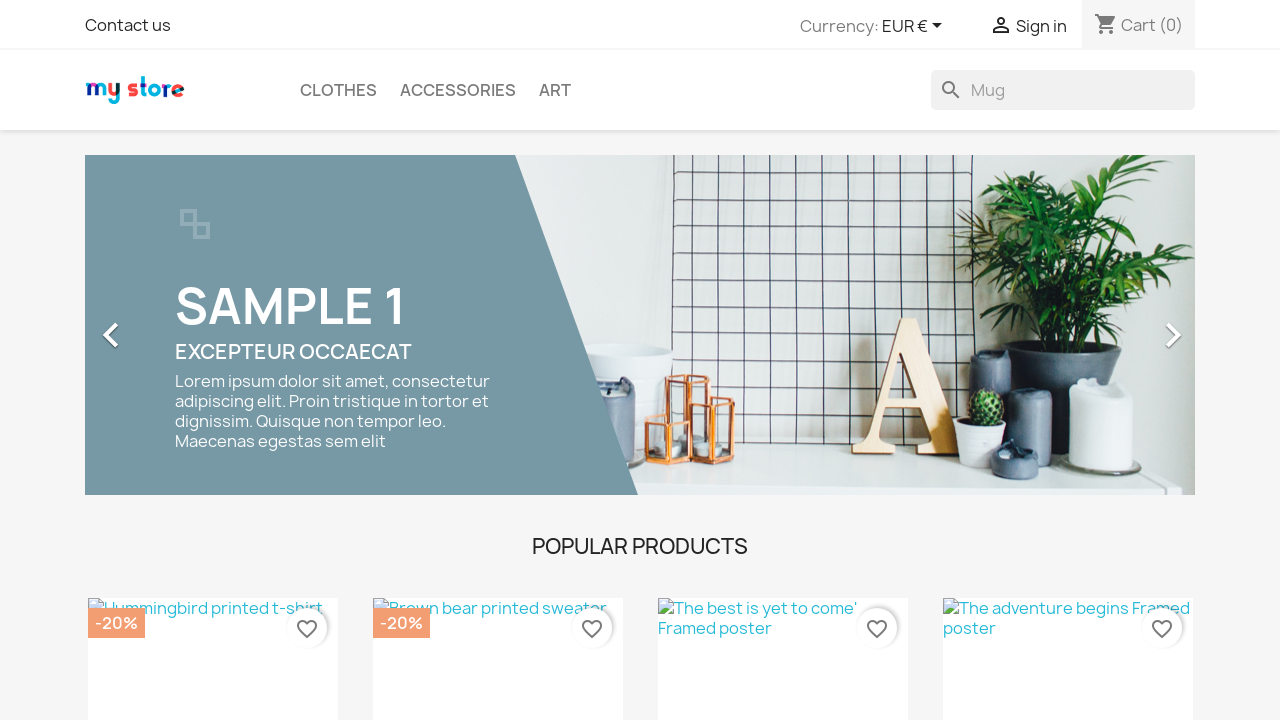

Submitted search form by pressing Enter on input[name='s']
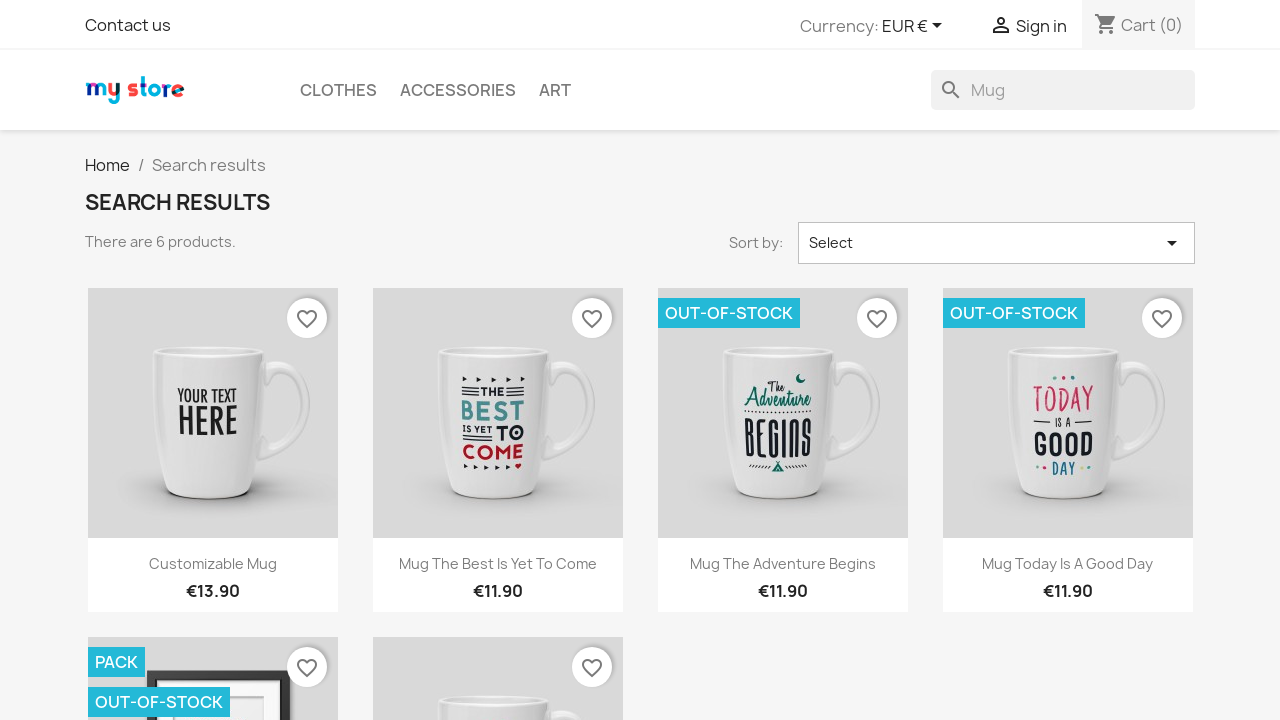

Search results page loaded (networkidle state reached)
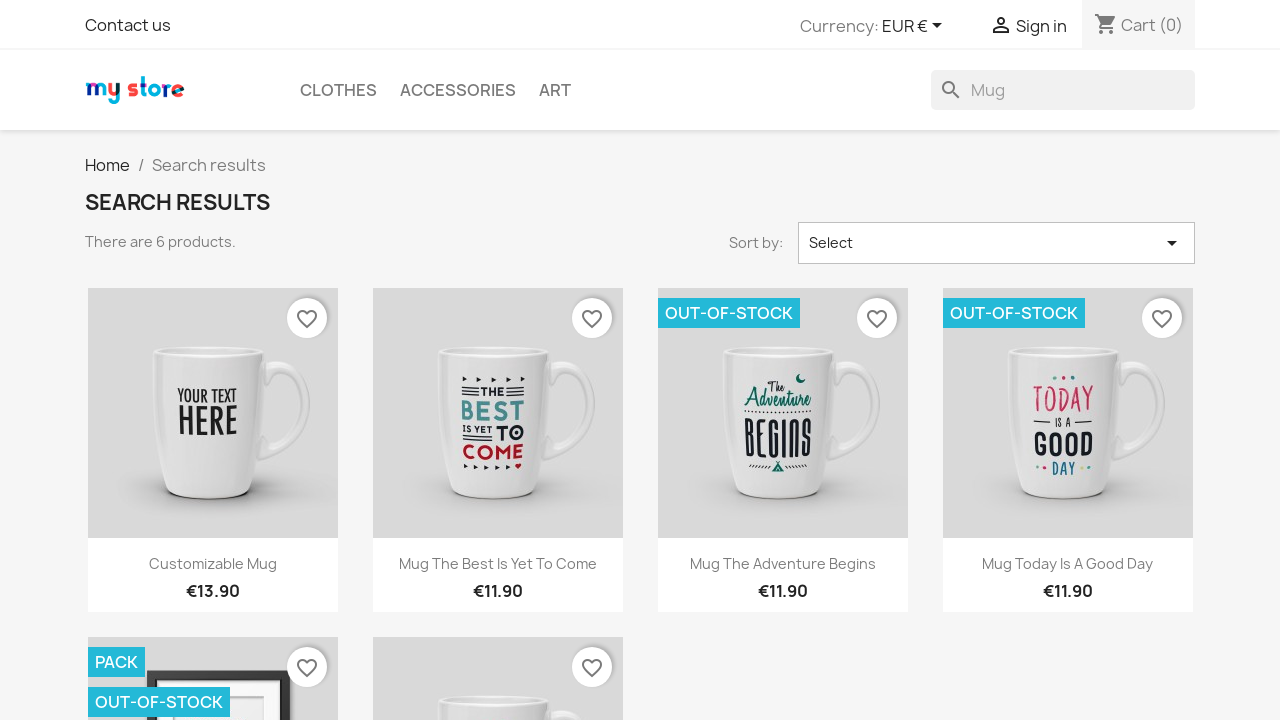

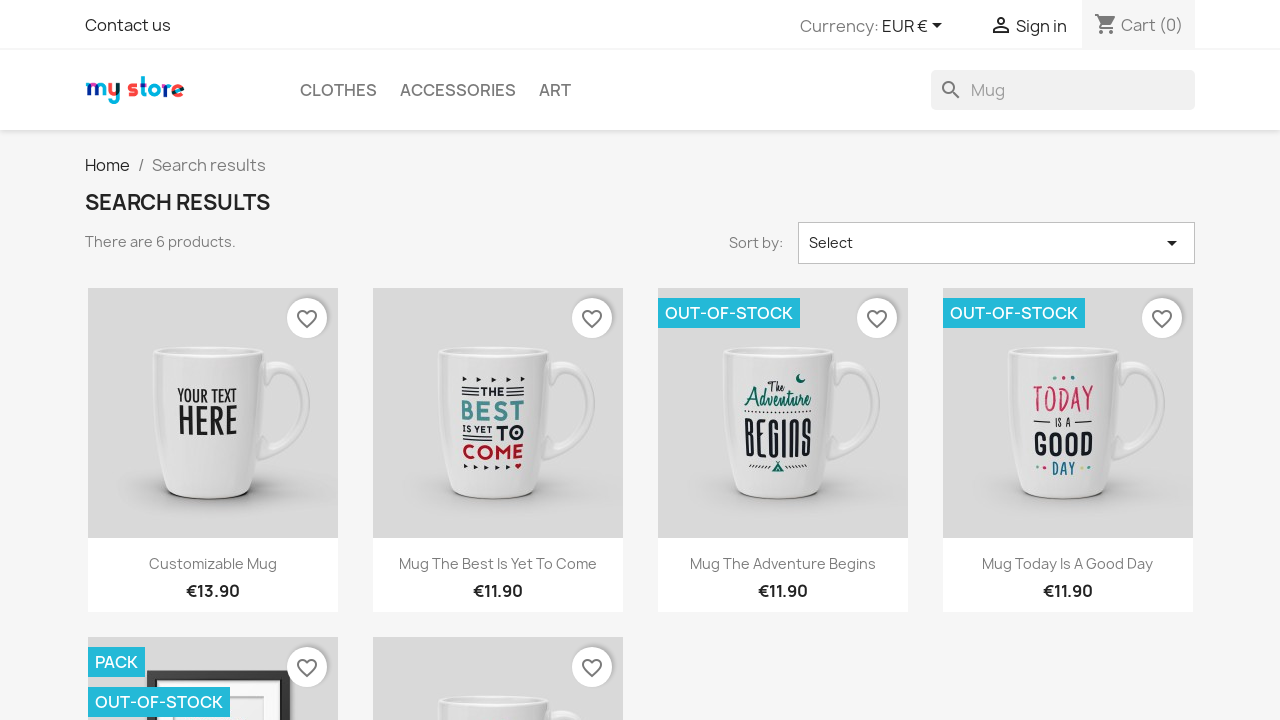